Tests stale element handling by removing a checkbox, waiting for it to disappear, then adding it back

Starting URL: https://the-internet.herokuapp.com/dynamic_controls

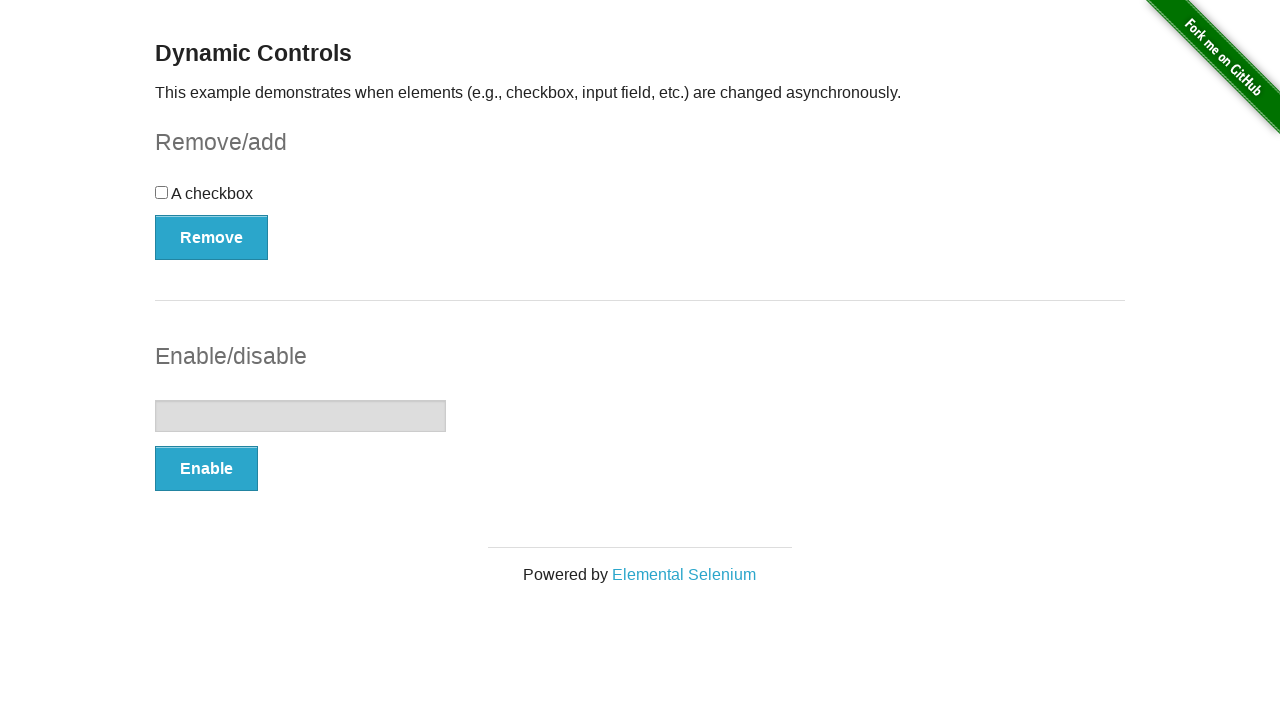

Clicked Remove button to remove the checkbox at (212, 237) on xpath=//button[contains(text(),'Remove')]
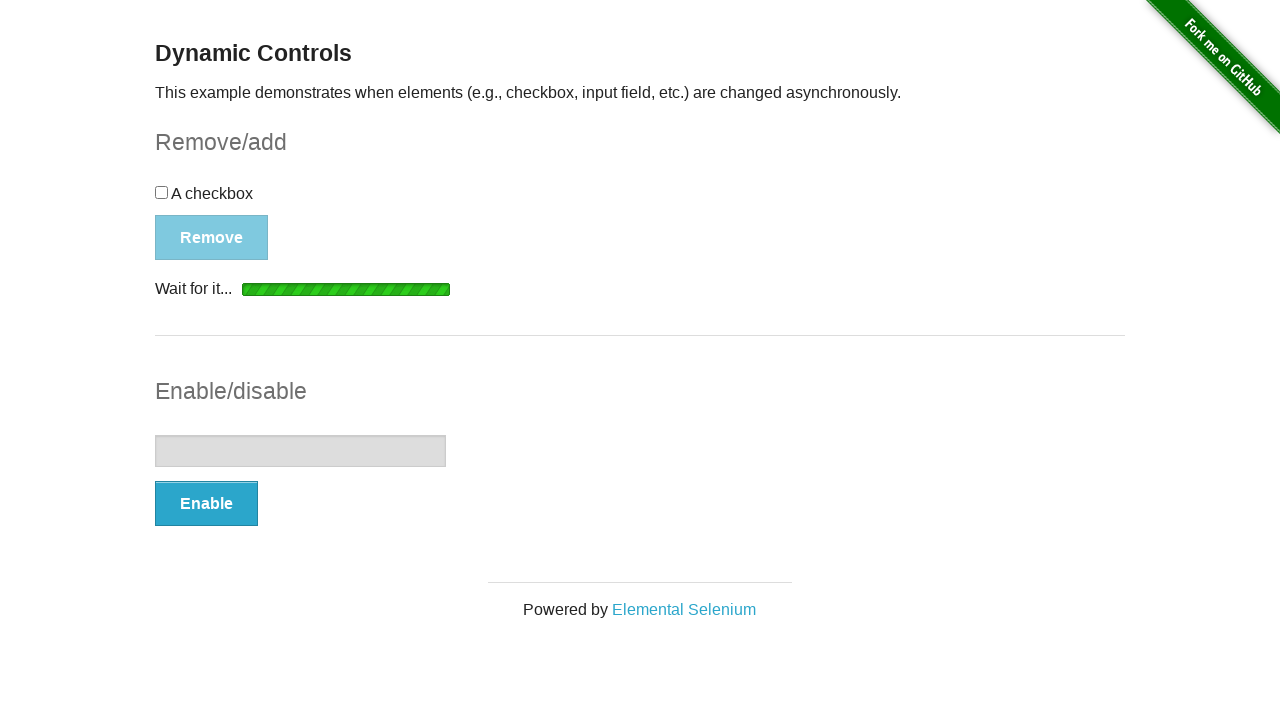

Waited for checkbox to be detached from DOM
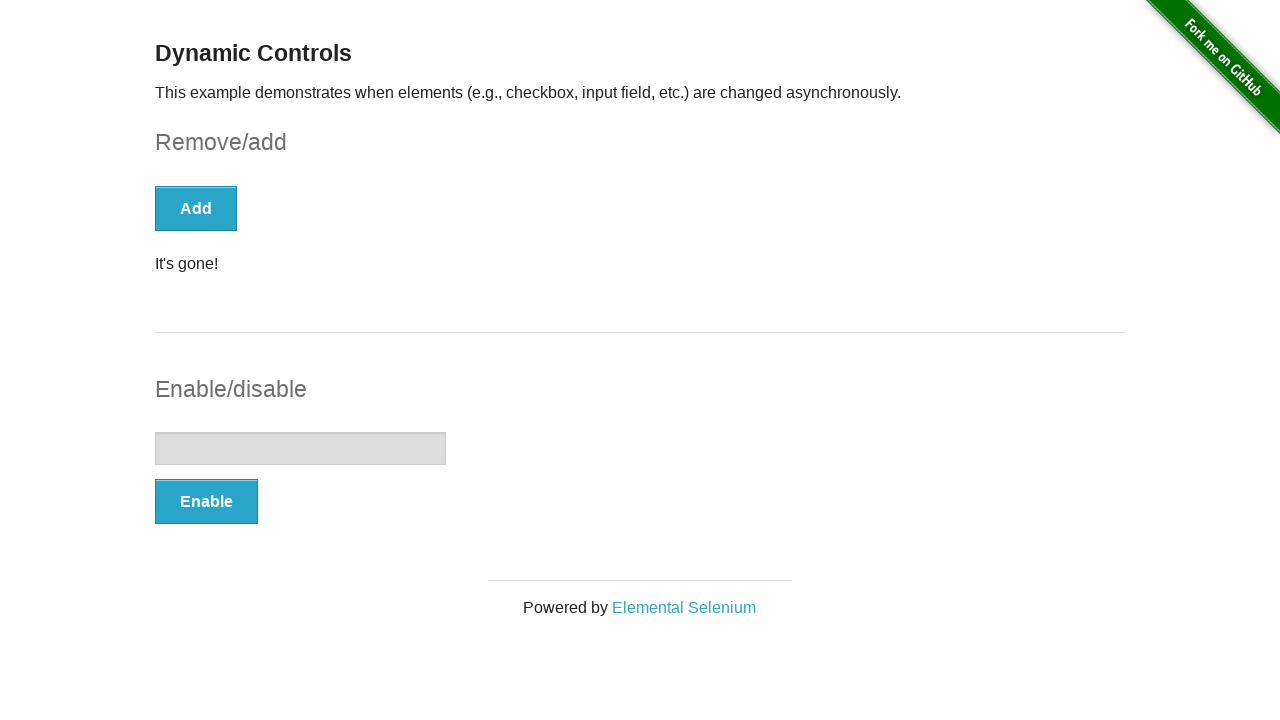

Clicked Add button to restore the checkbox at (196, 208) on xpath=//button[contains(text(),'Add')]
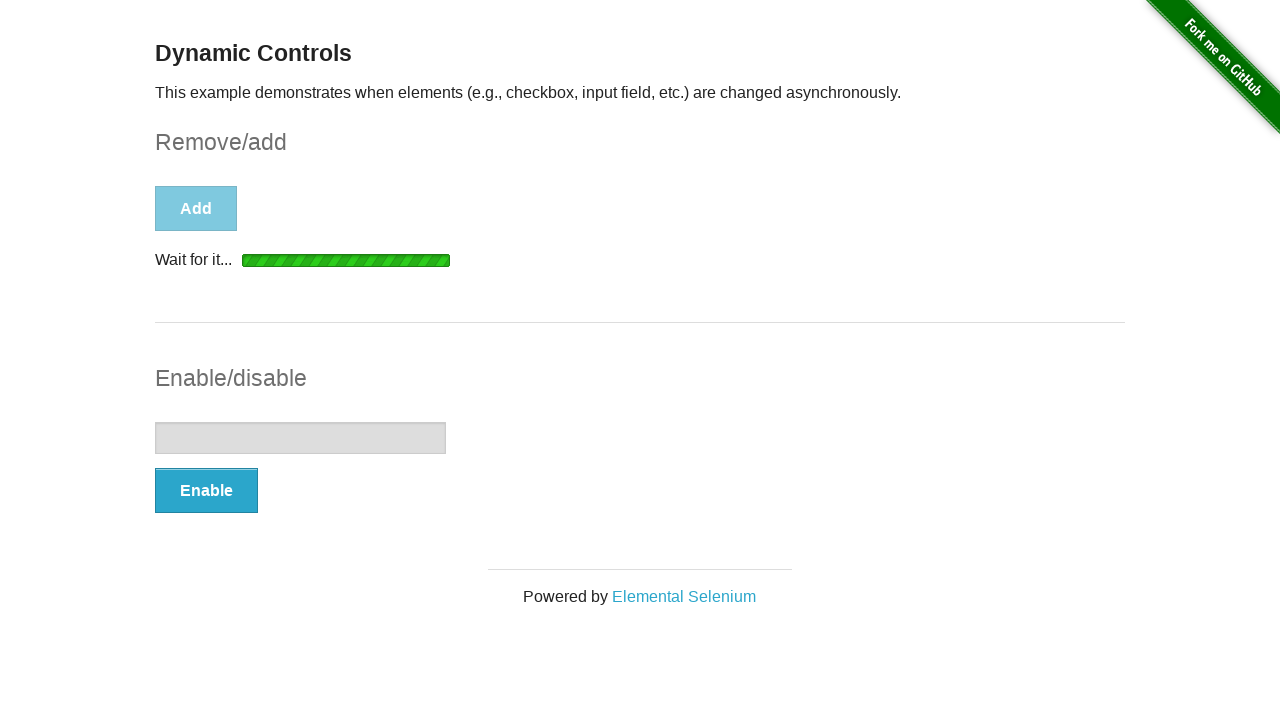

Waited for checkbox to become visible in DOM
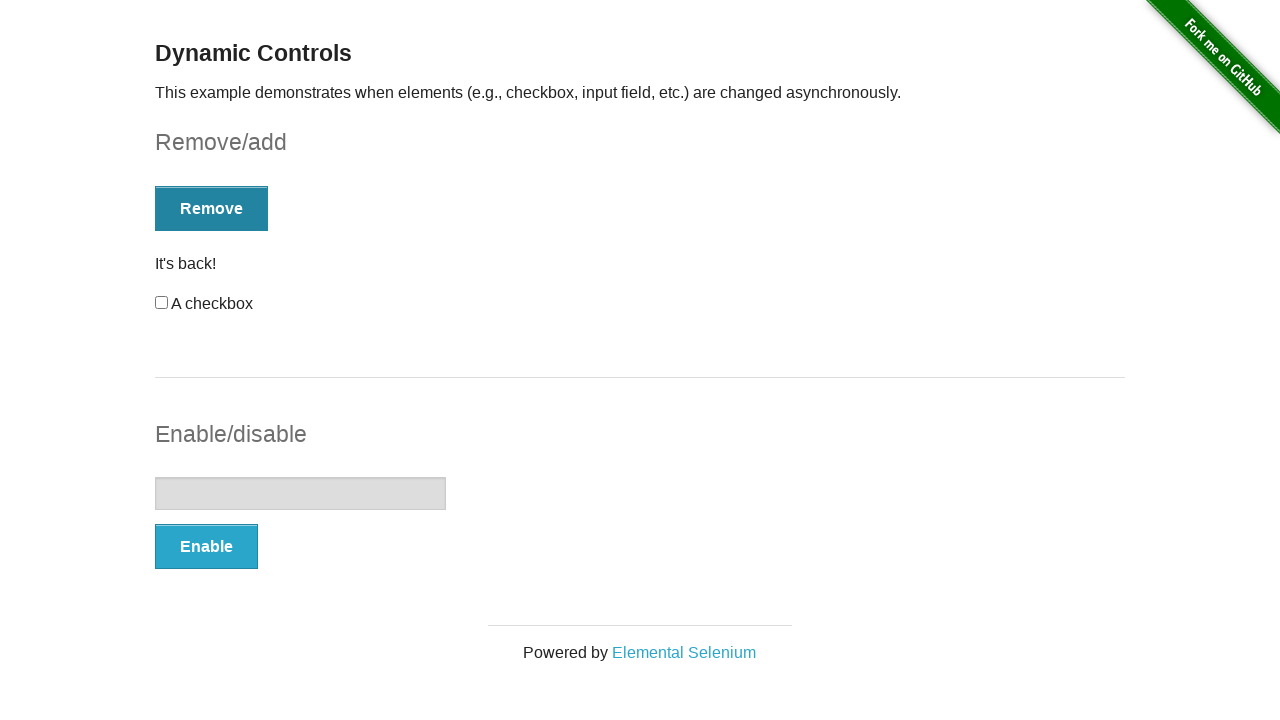

Located the checkbox element
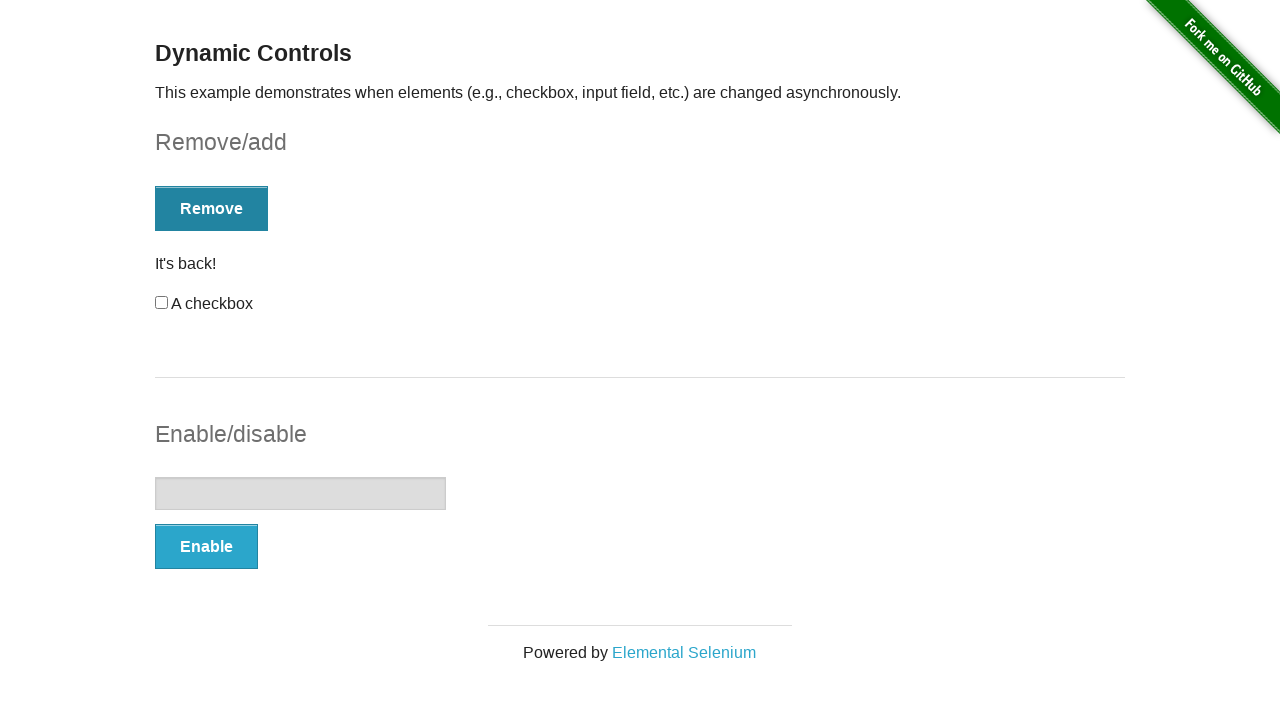

Asserted that checkbox is visible
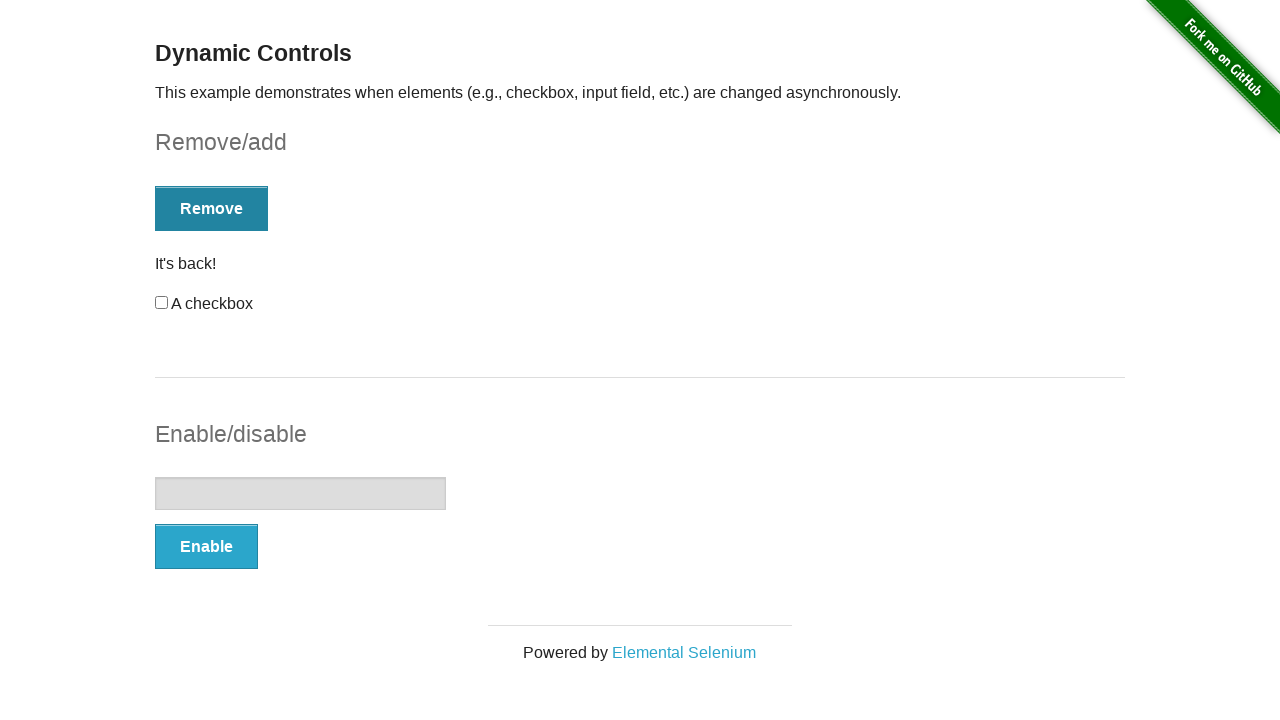

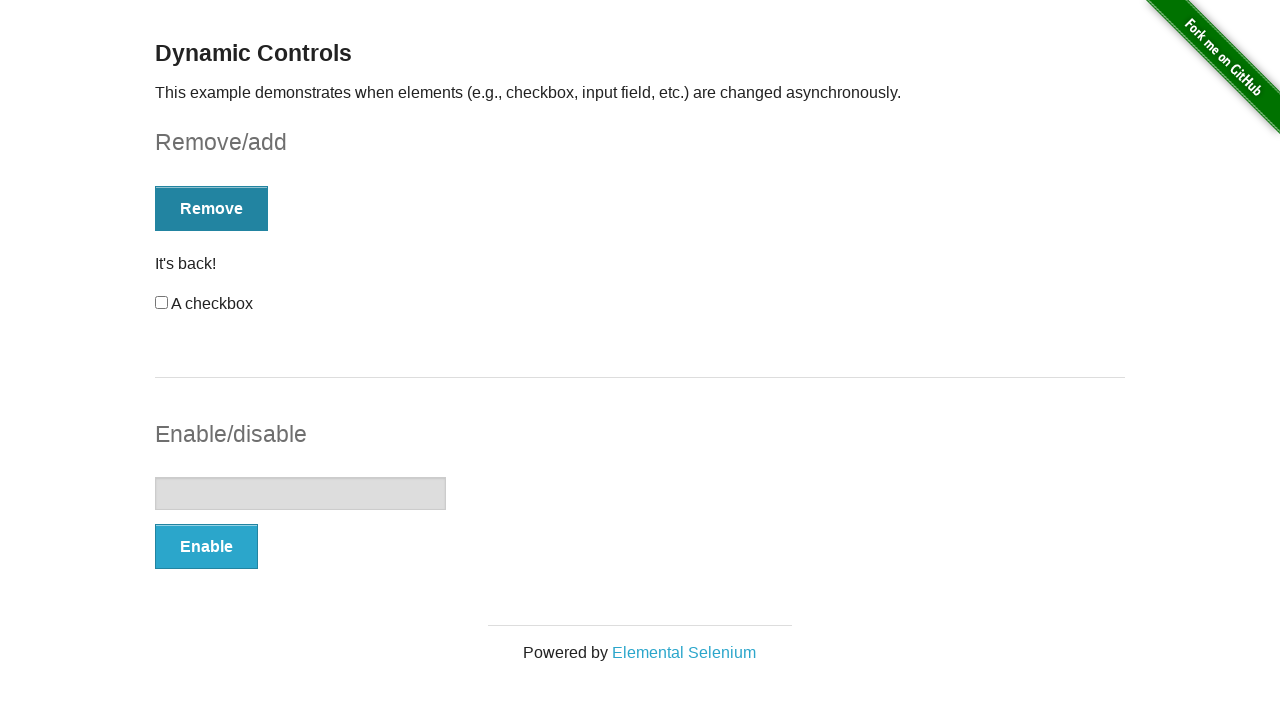